Tests keyboard input functionality by clicking on a name field, entering a name, and clicking a button on the Formy practice site

Starting URL: https://formy-project.herokuapp.com/keypress

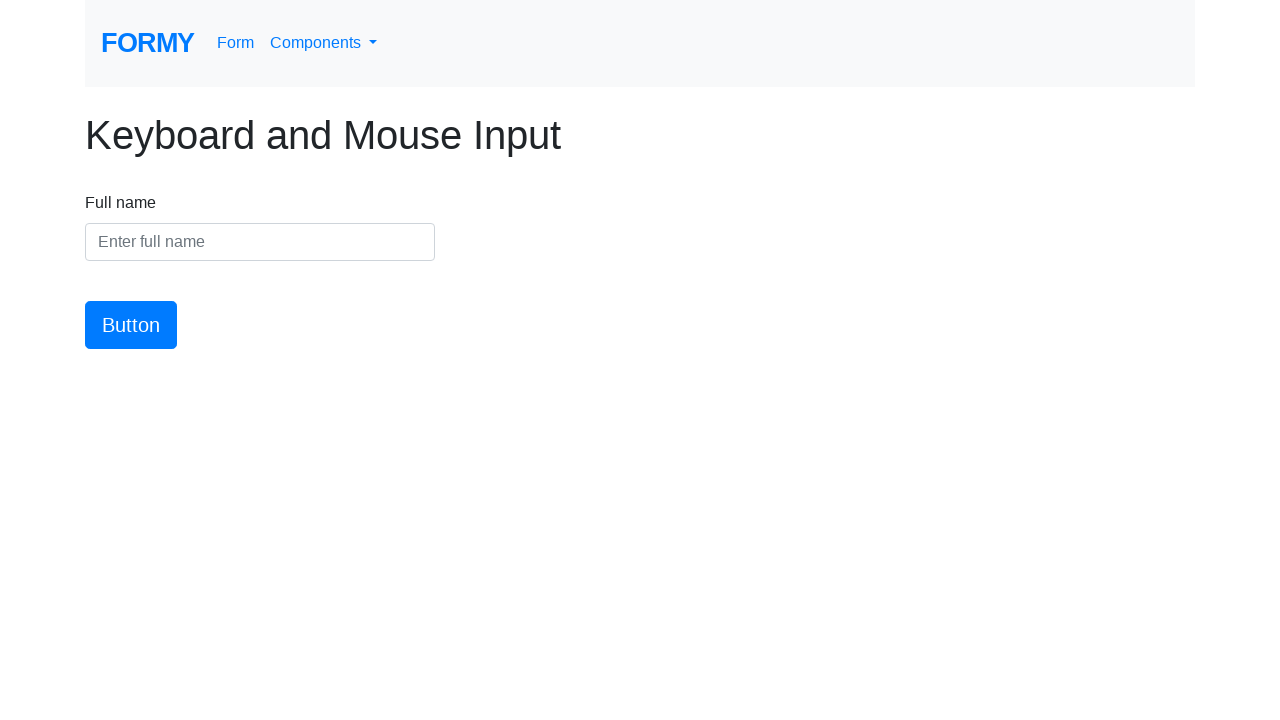

Clicked on the name input field at (260, 242) on #name
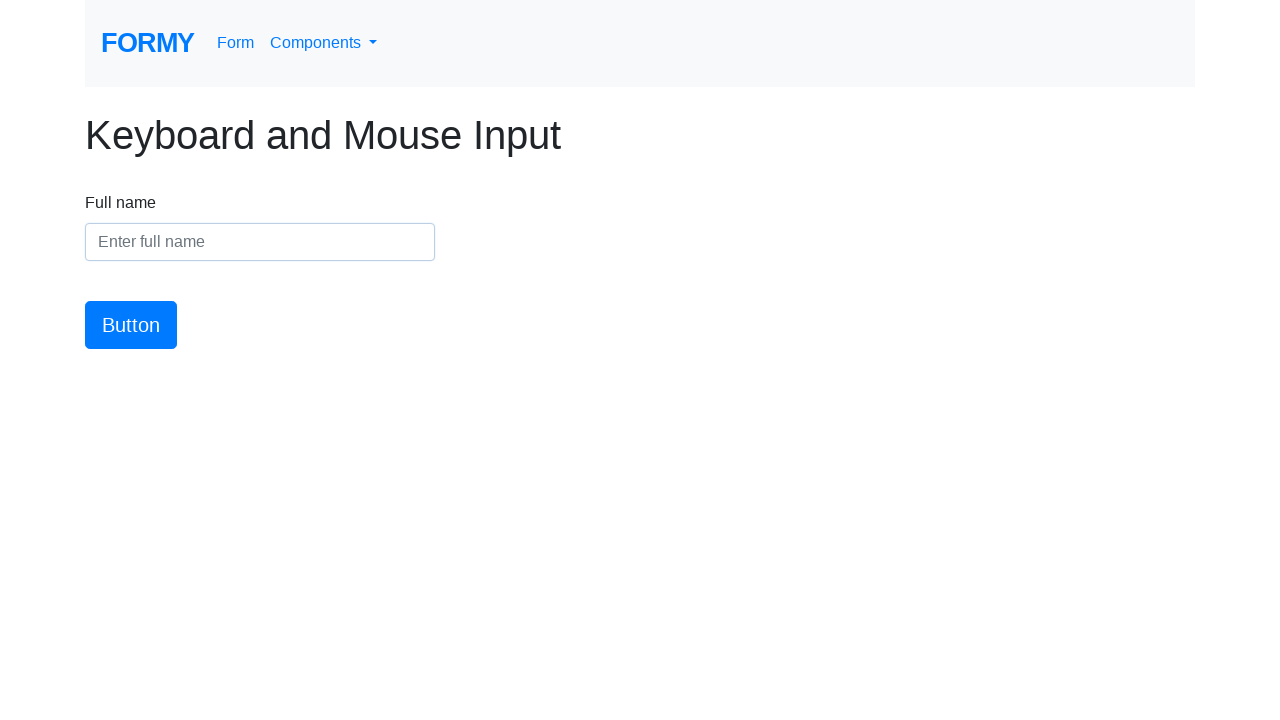

Entered 'Maria Rodriguez' into the name field on #name
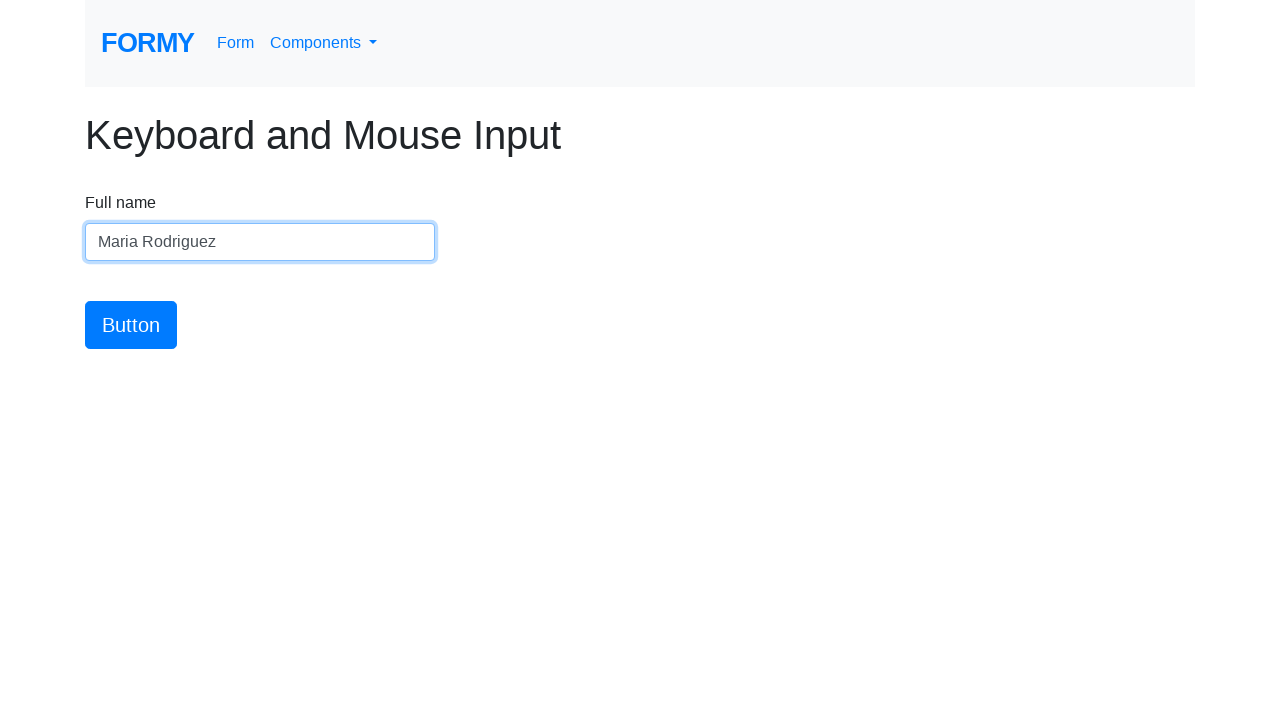

Clicked the submit button at (131, 325) on #button
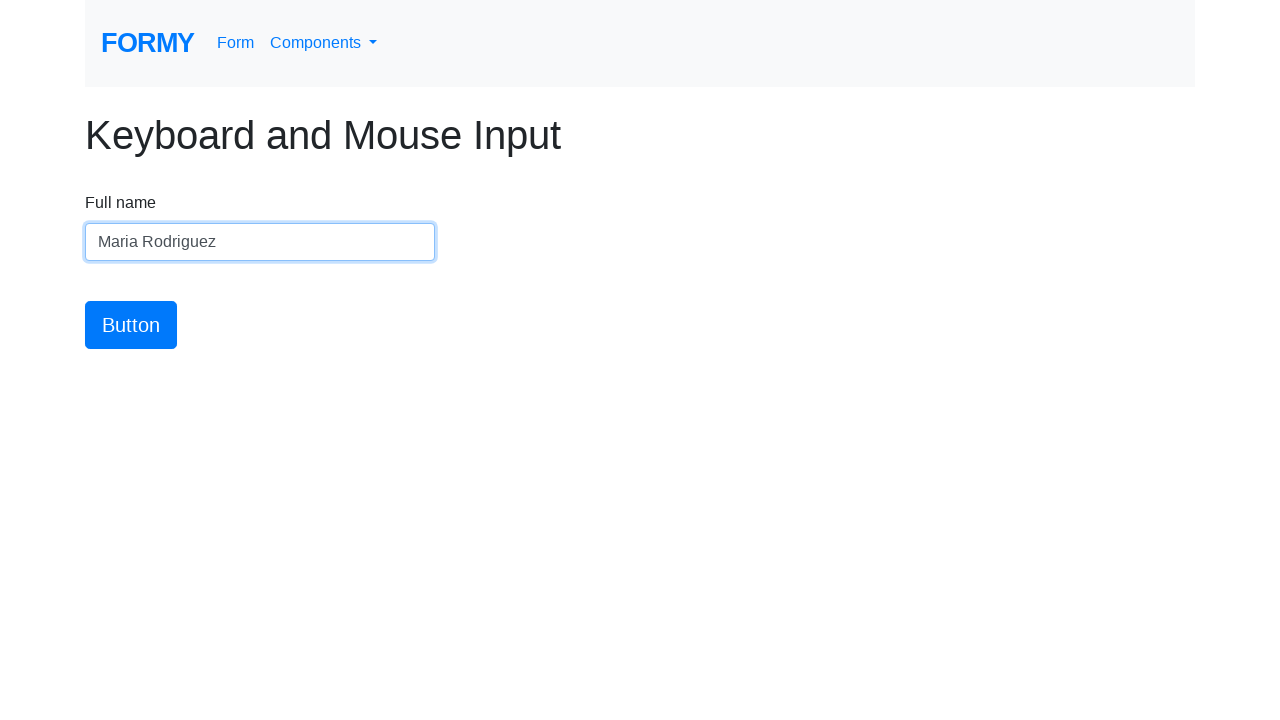

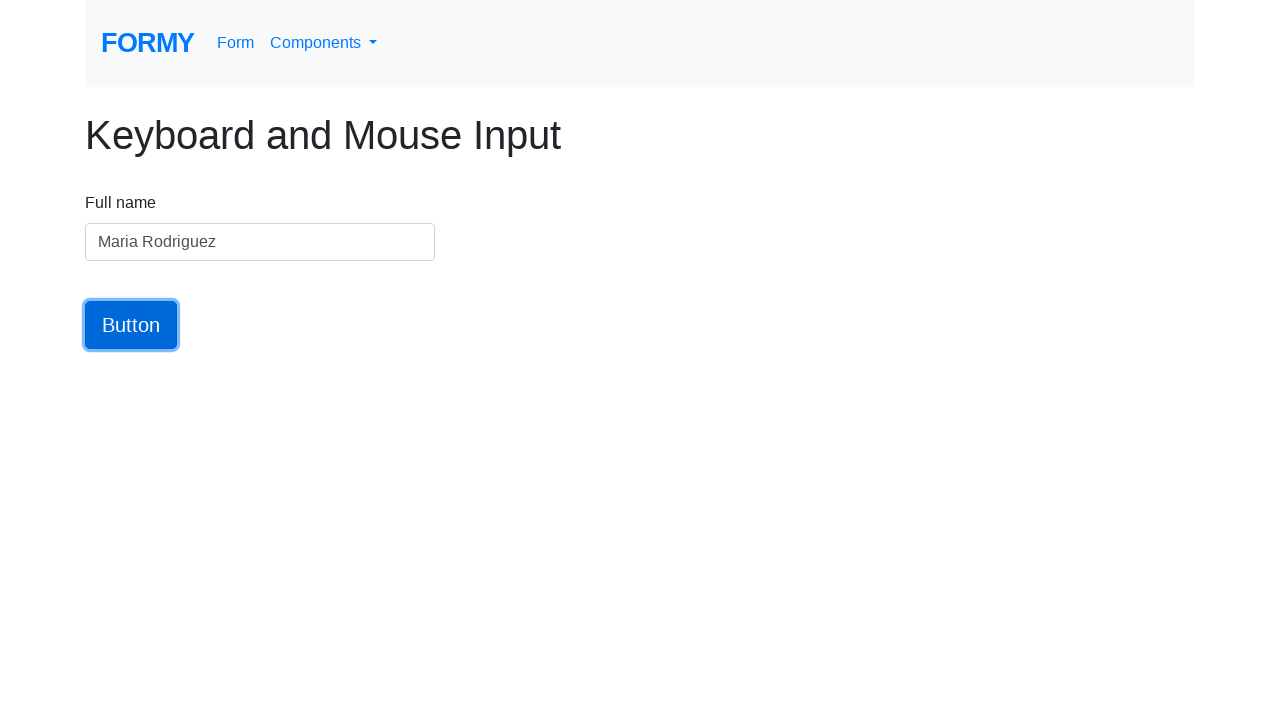